Tests removing a todo by marking it as complete and clearing completed items

Starting URL: https://devmountain.github.io/qa_todos/

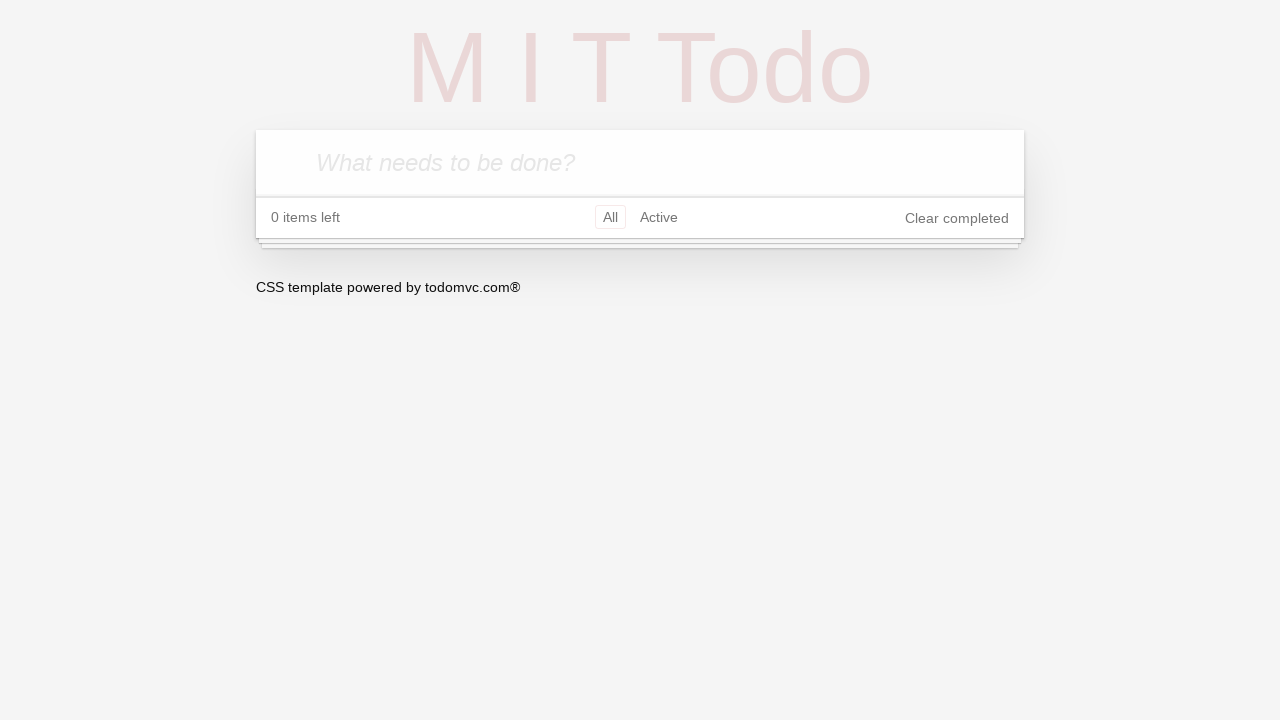

Navigated to todo application
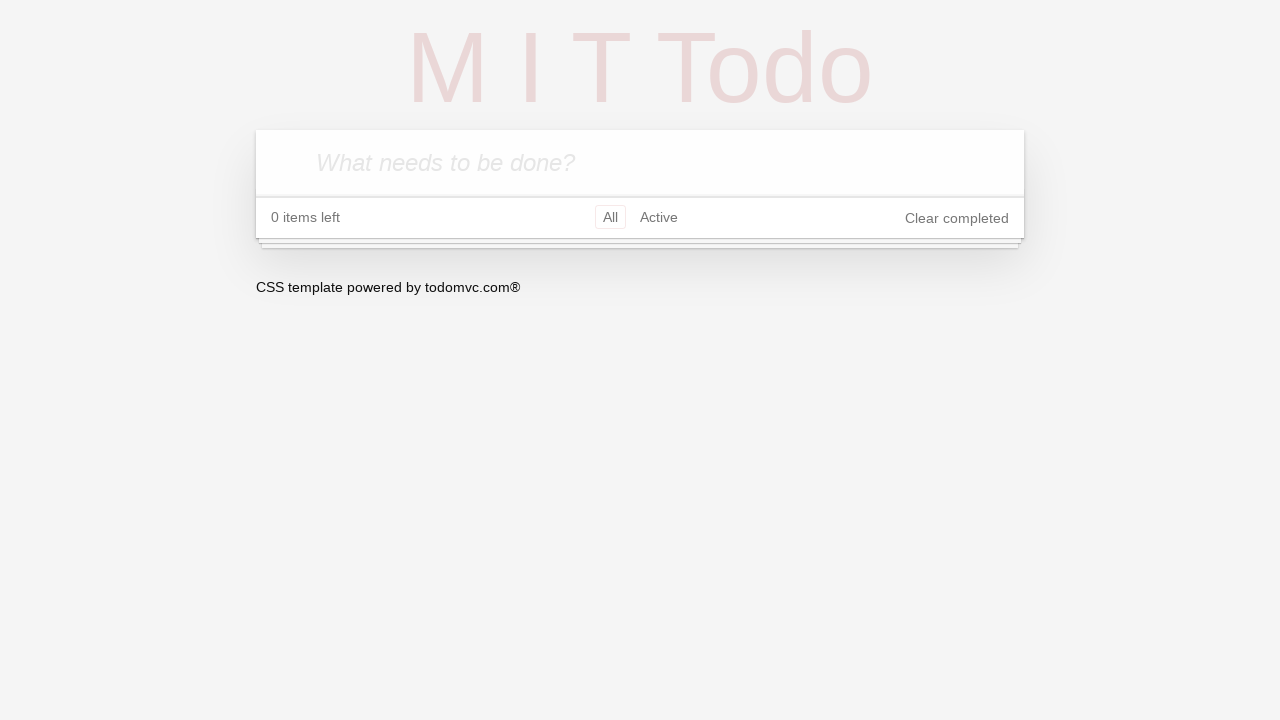

Filled new todo input with 'Test To-Do' on input.new-todo
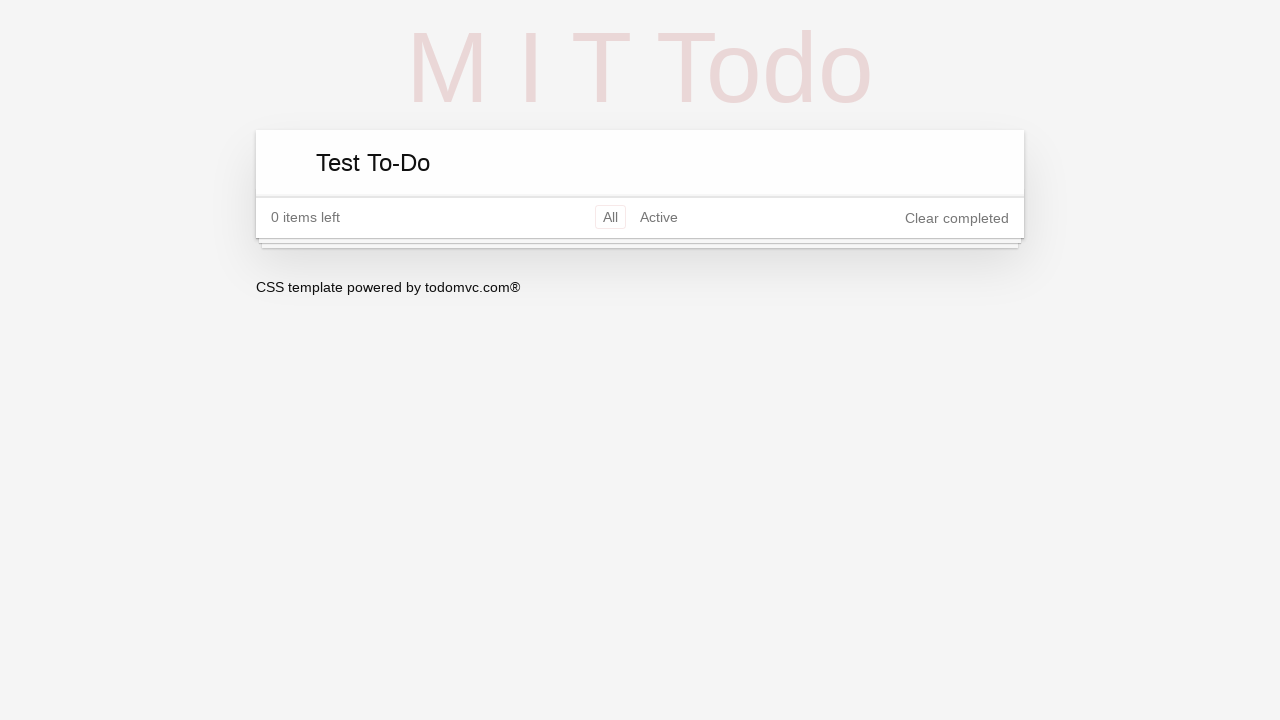

Pressed Enter to add the todo on input.new-todo
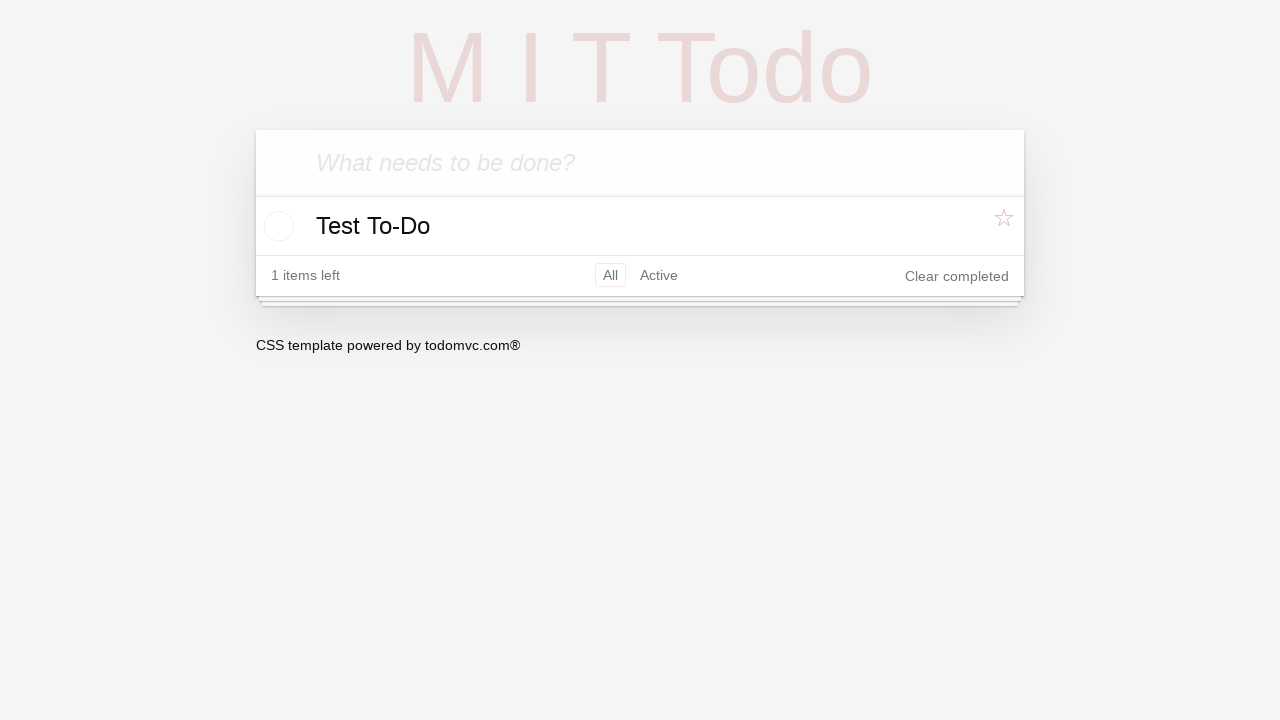

Located all todo items
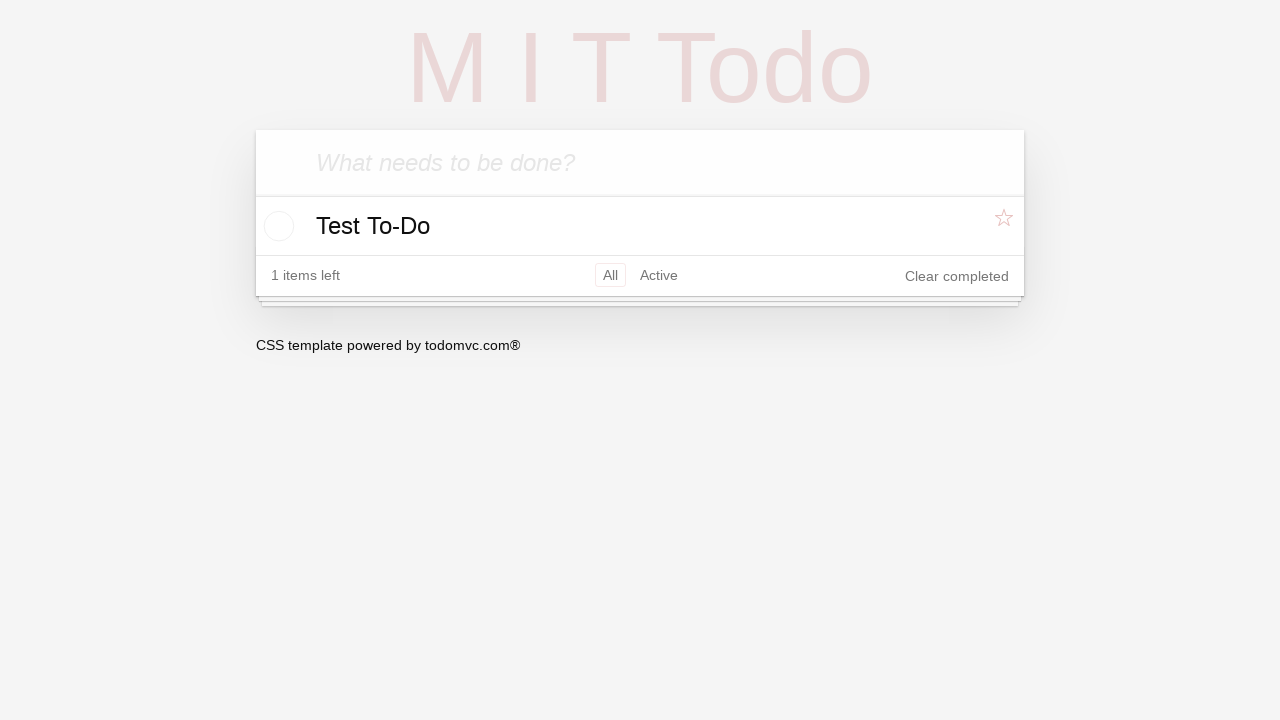

Filtered todos to find 'Test To-Do'
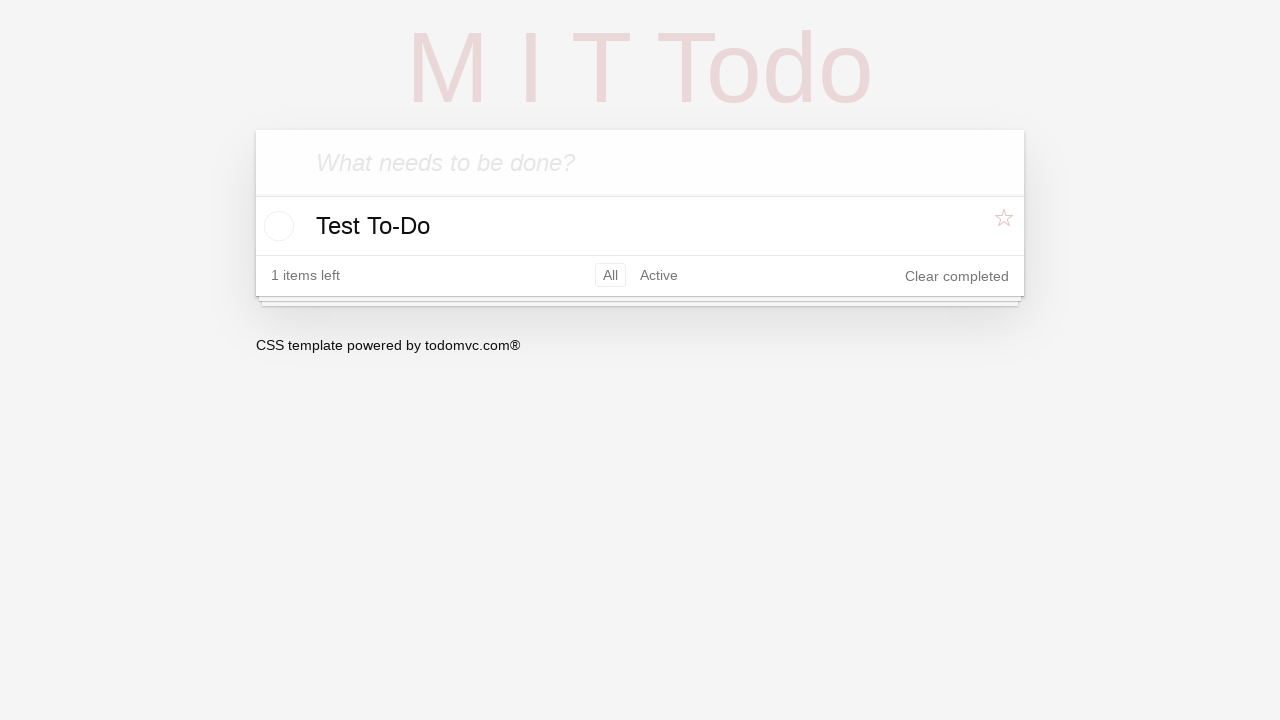

Clicked toggle checkbox to mark todo as complete at (276, 226) on li.todo >> internal:has-text="Test To-Do"i >> input.toggle
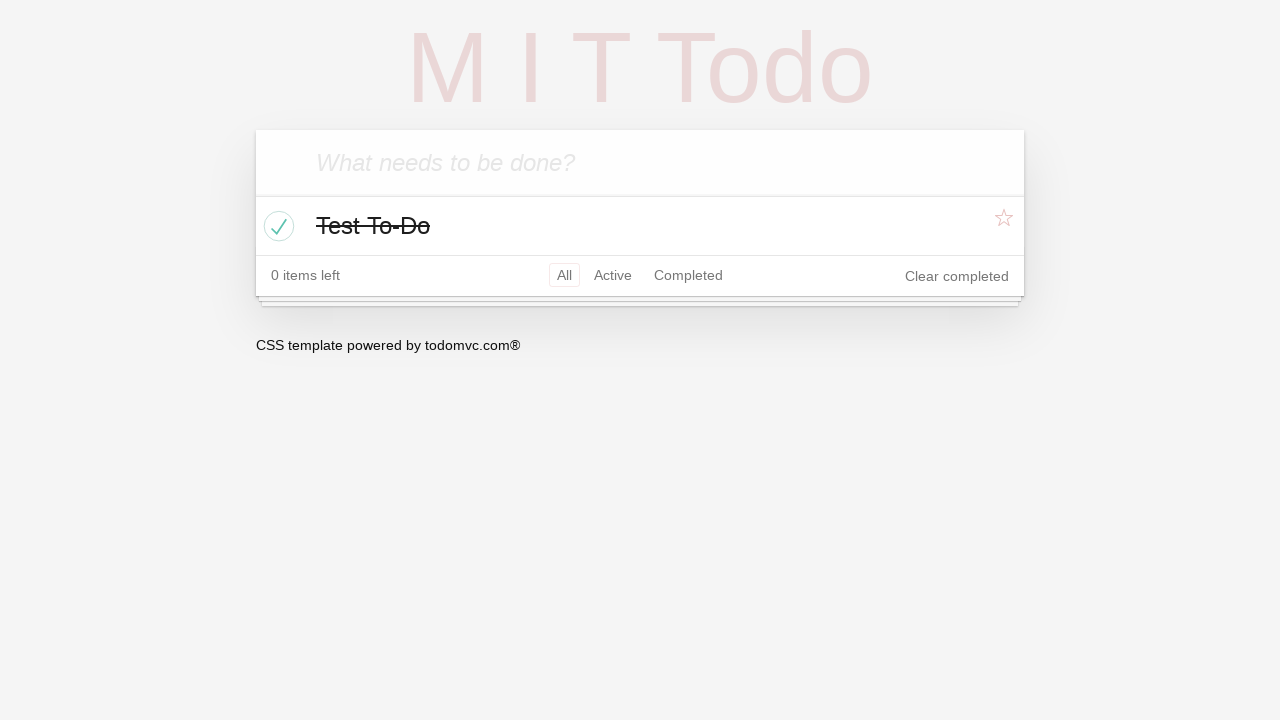

Clicked 'Clear completed' button to remove completed todos at (957, 276) on button.clear-completed
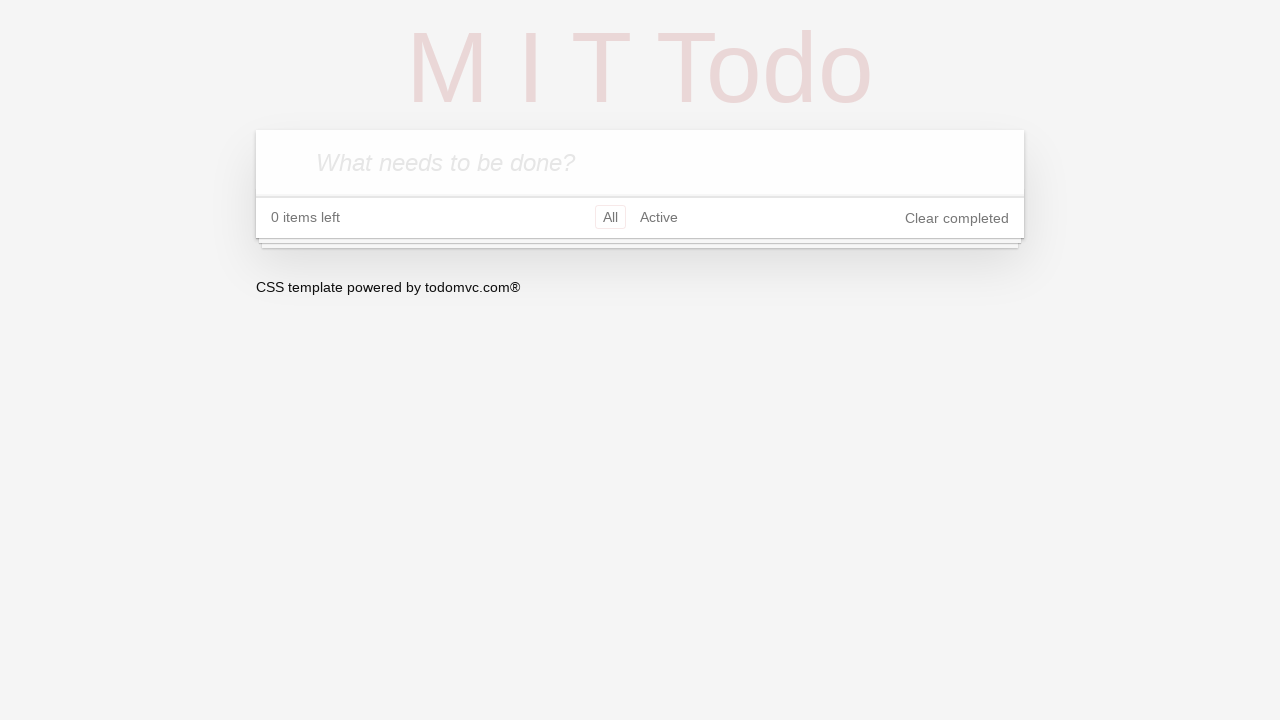

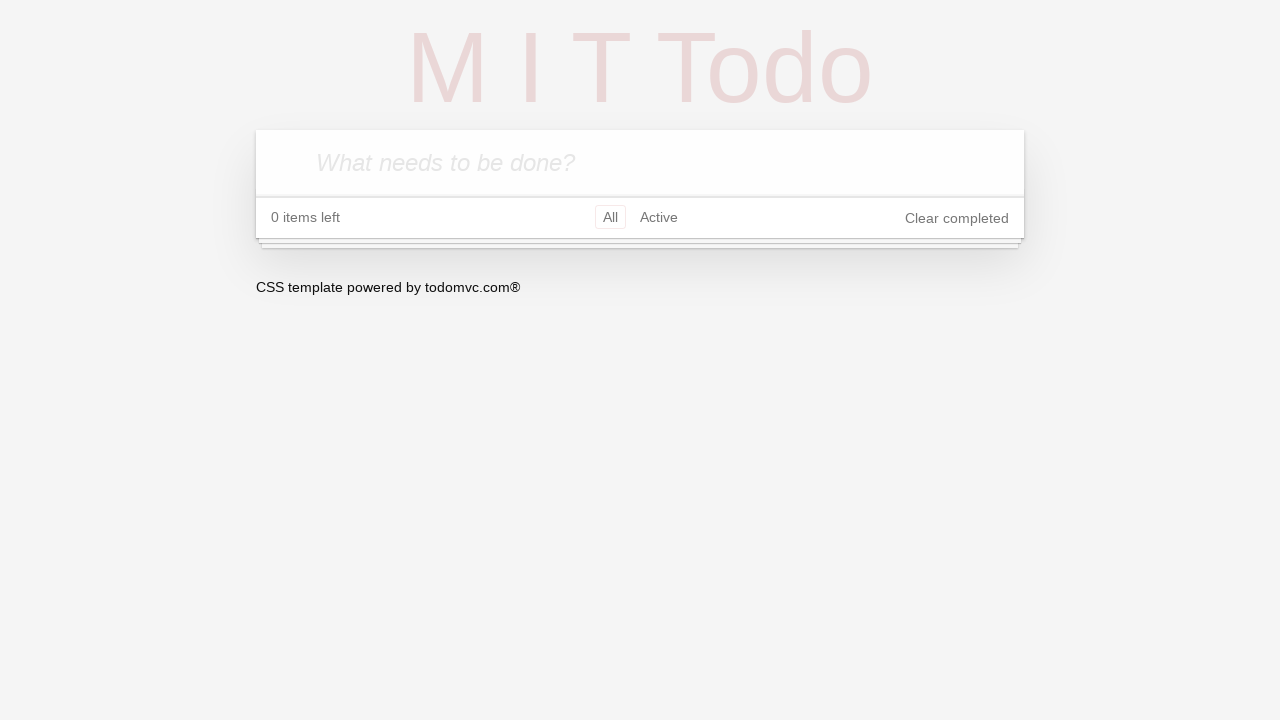